Tests web form submission by filling out text fields, password, textarea, selecting dropdown option, toggling checkboxes and radio buttons, entering a date, and submitting the form to verify success message.

Starting URL: https://www.selenium.dev/selenium/web/web-form.html

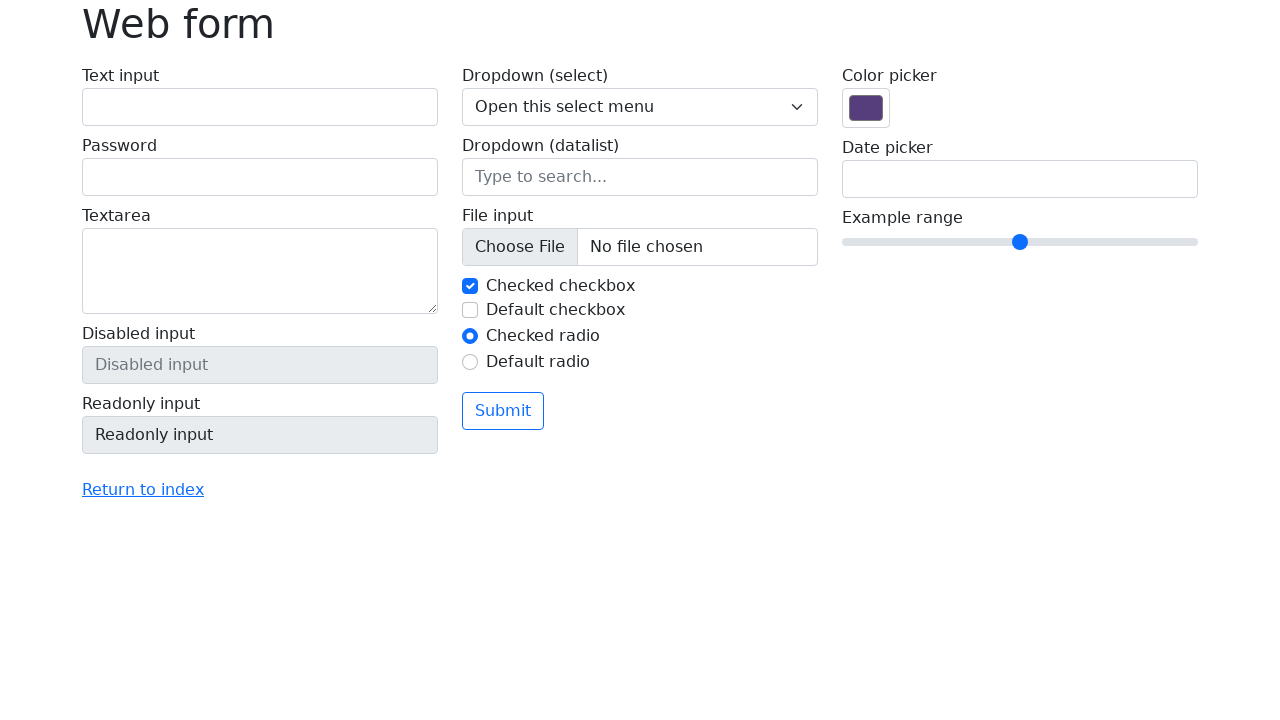

Filled text field with 'Testing a text field' on #my-text-id
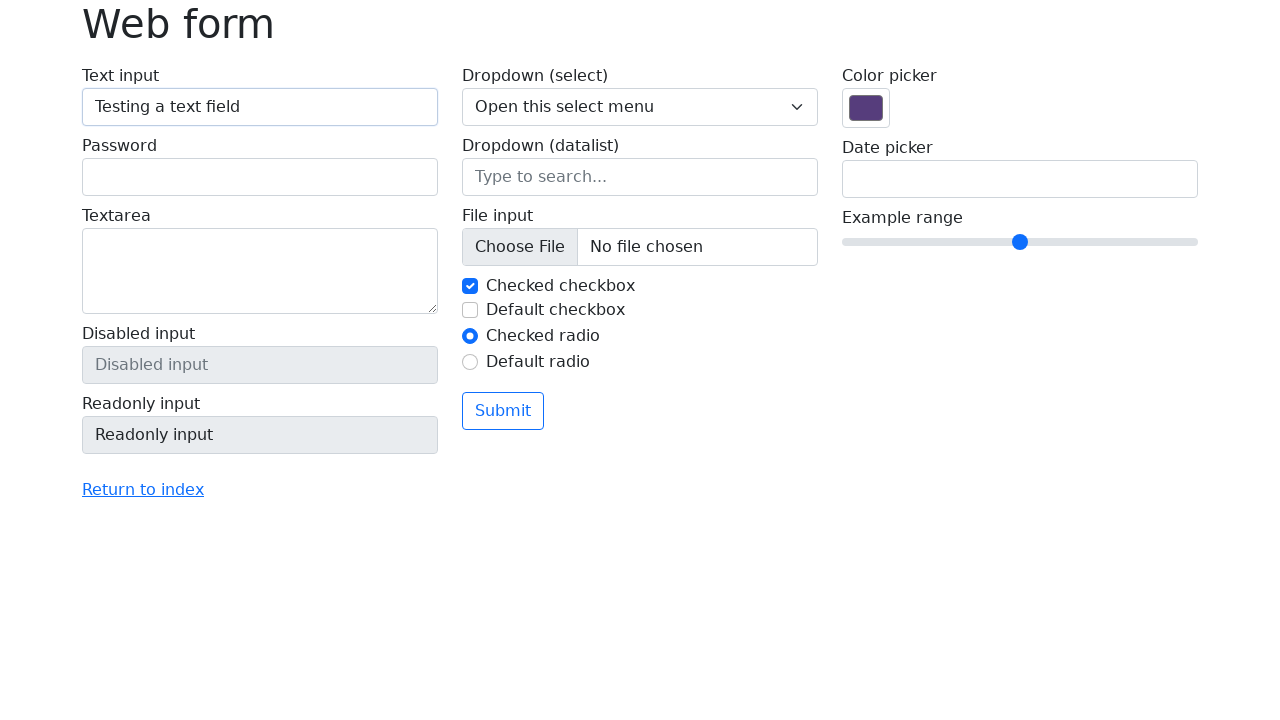

Filled password field with 'passwordField' on input[name='my-password']
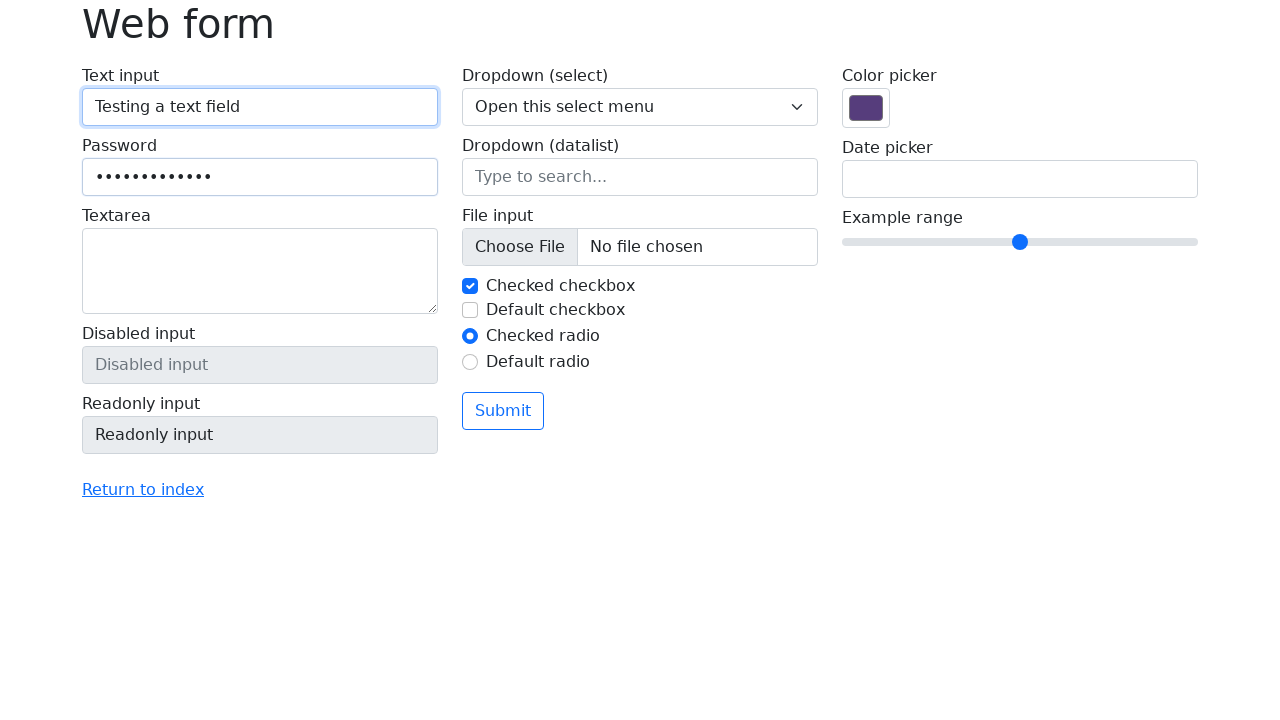

Filled textarea with 'Testing a text area field' on textarea[name='my-textarea']
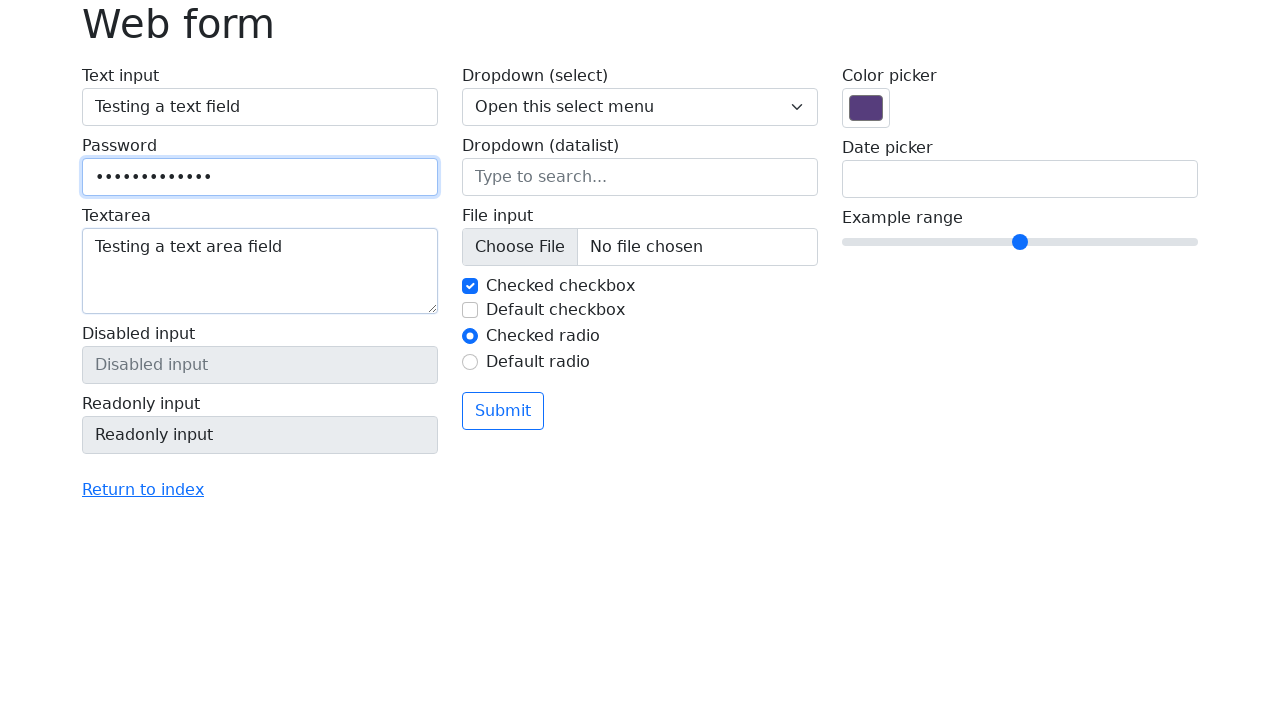

Selected 'Two' from dropdown menu on select
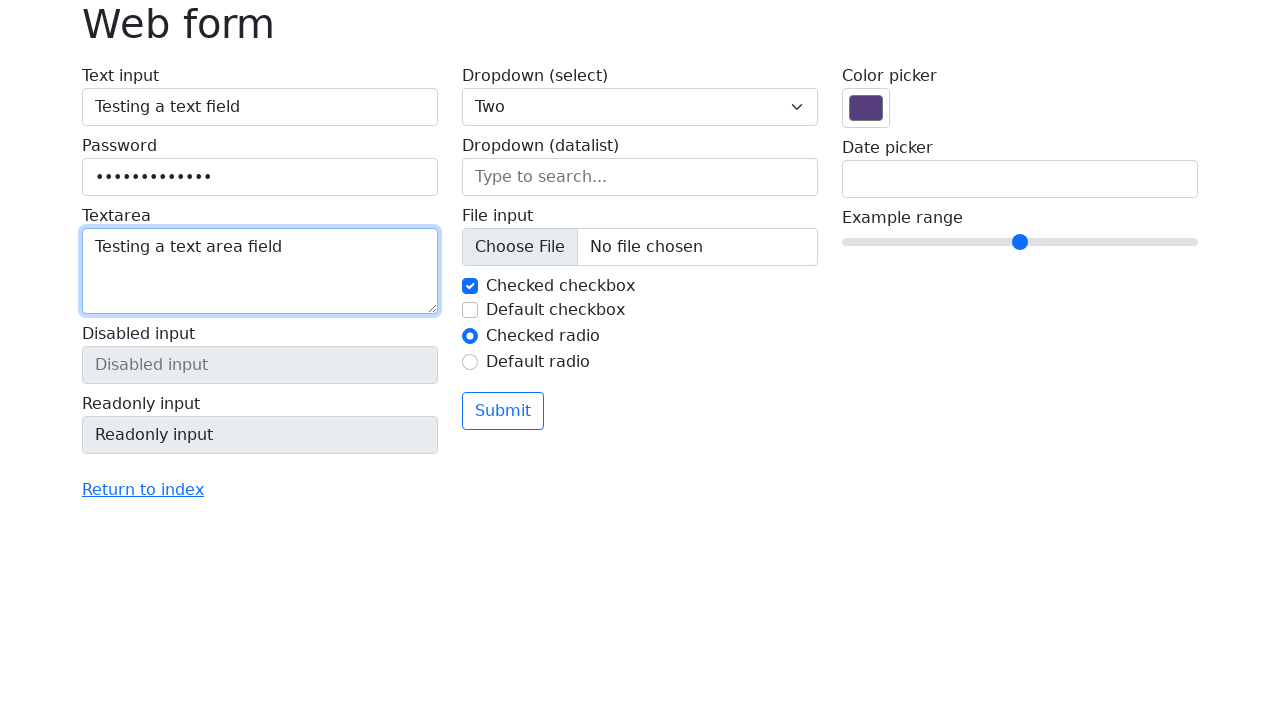

Clicked first checkbox at (470, 286) on #my-check-1
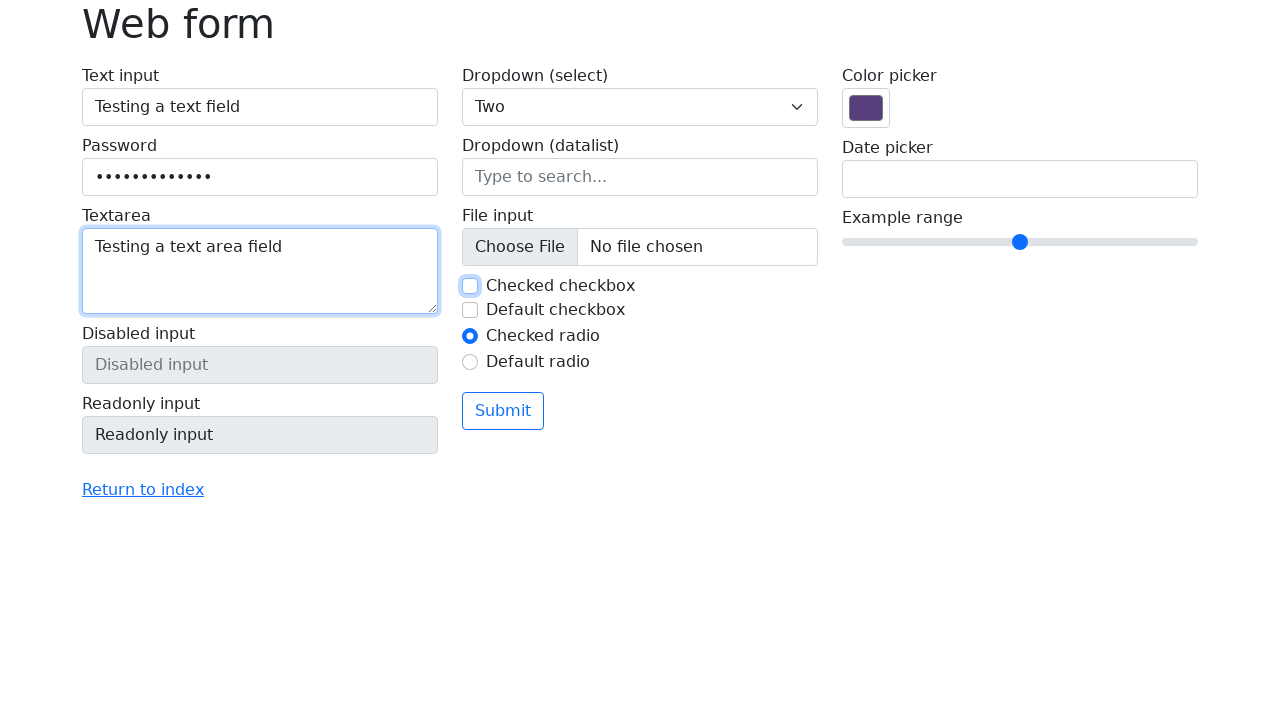

Clicked second checkbox at (470, 310) on #my-check-2
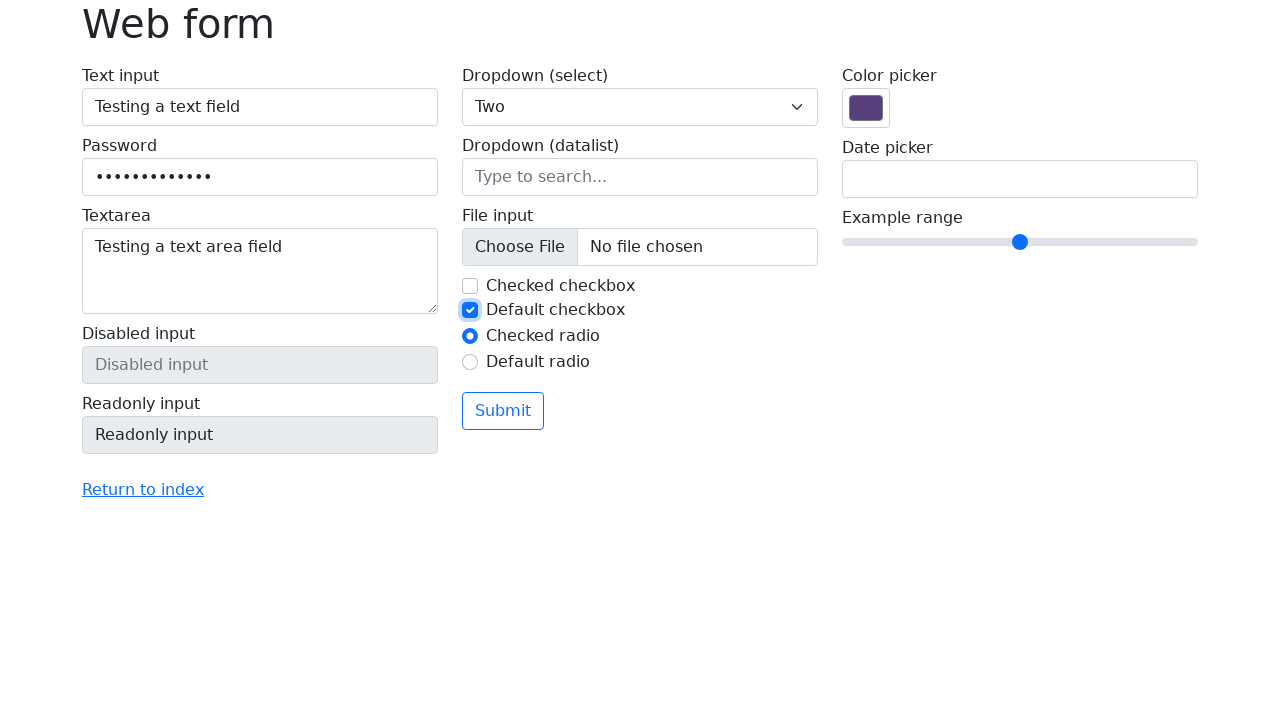

Clicked second radio button at (470, 362) on #my-radio-2
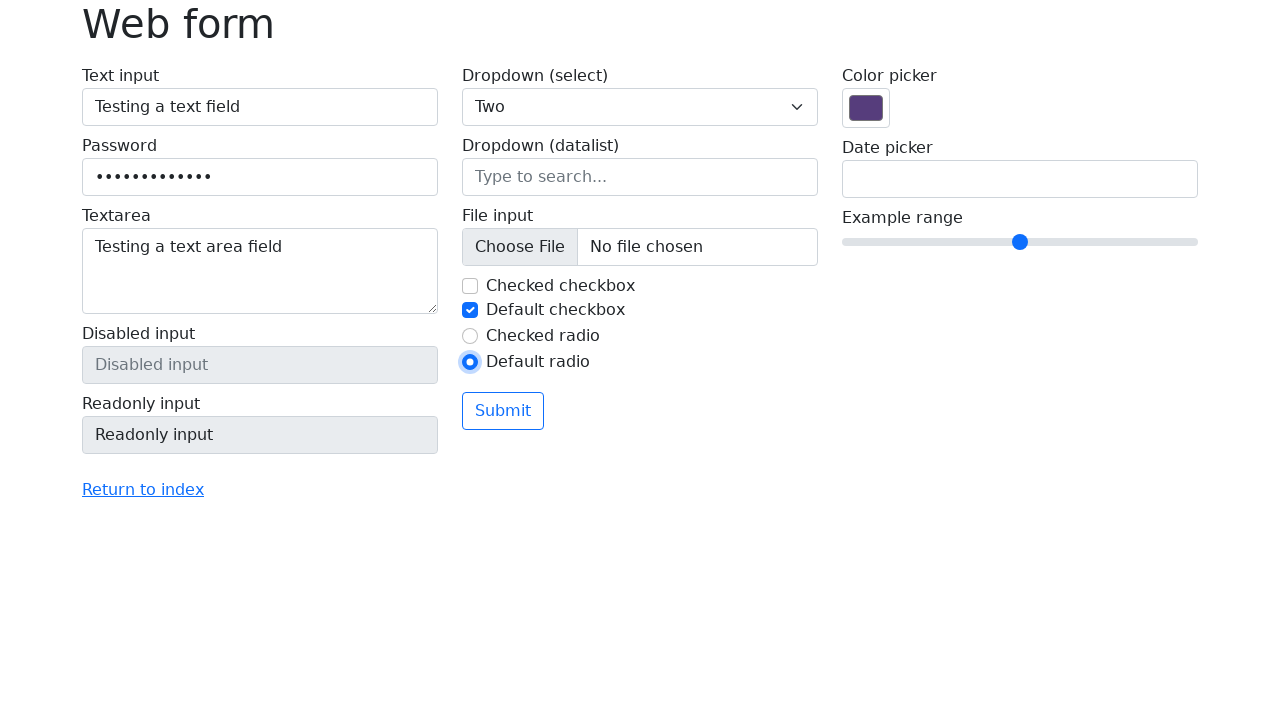

Filled date field with '08/21/1988' on input[name='my-date']
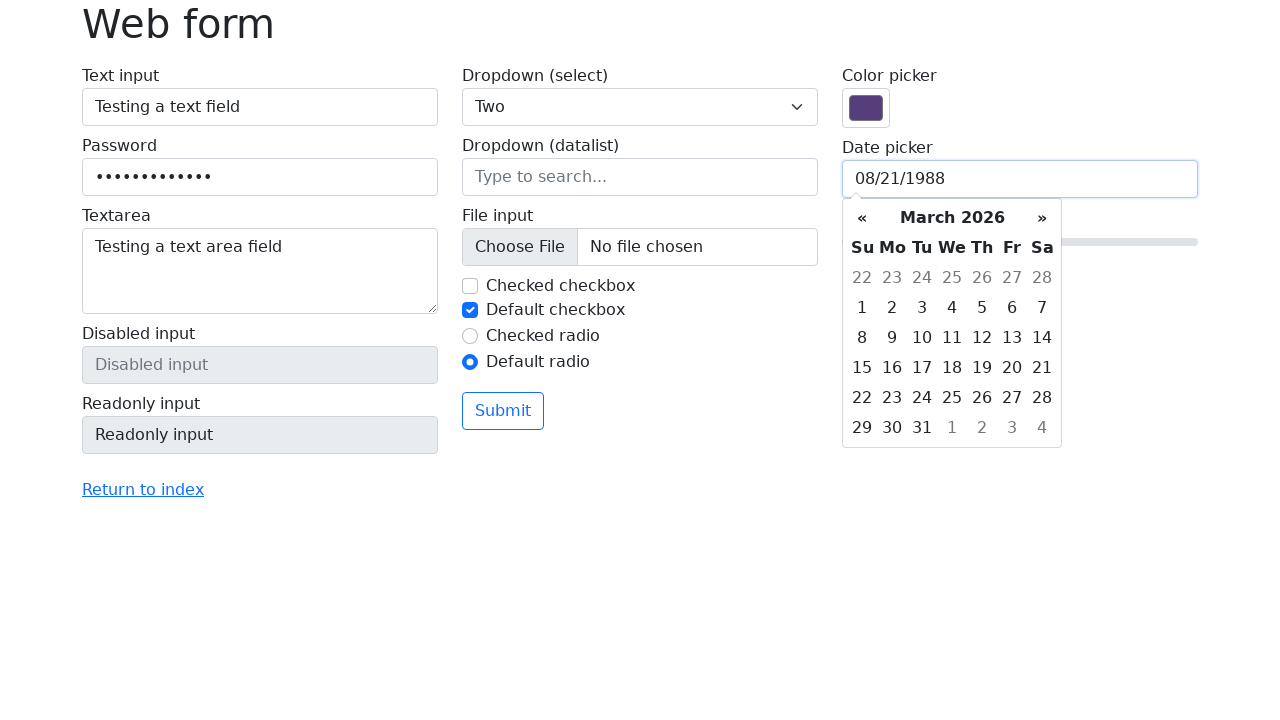

Clicked submit button to submit form at (503, 411) on button
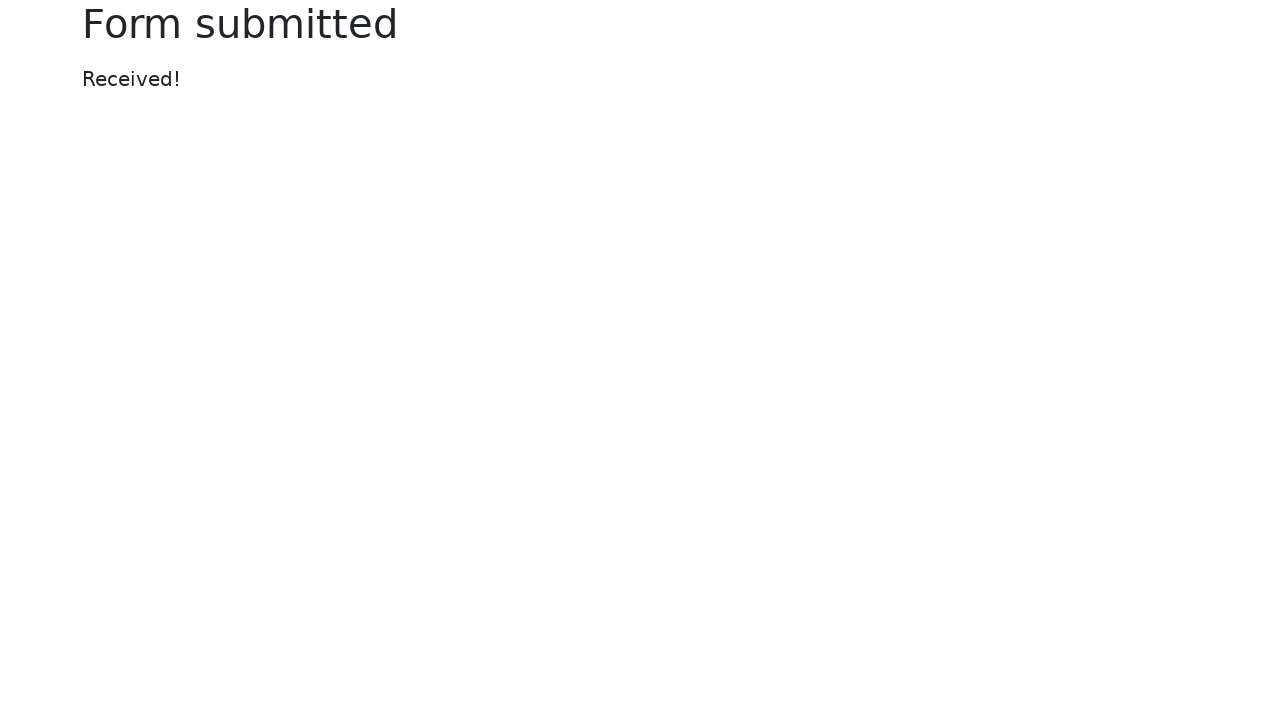

Success message appeared on page
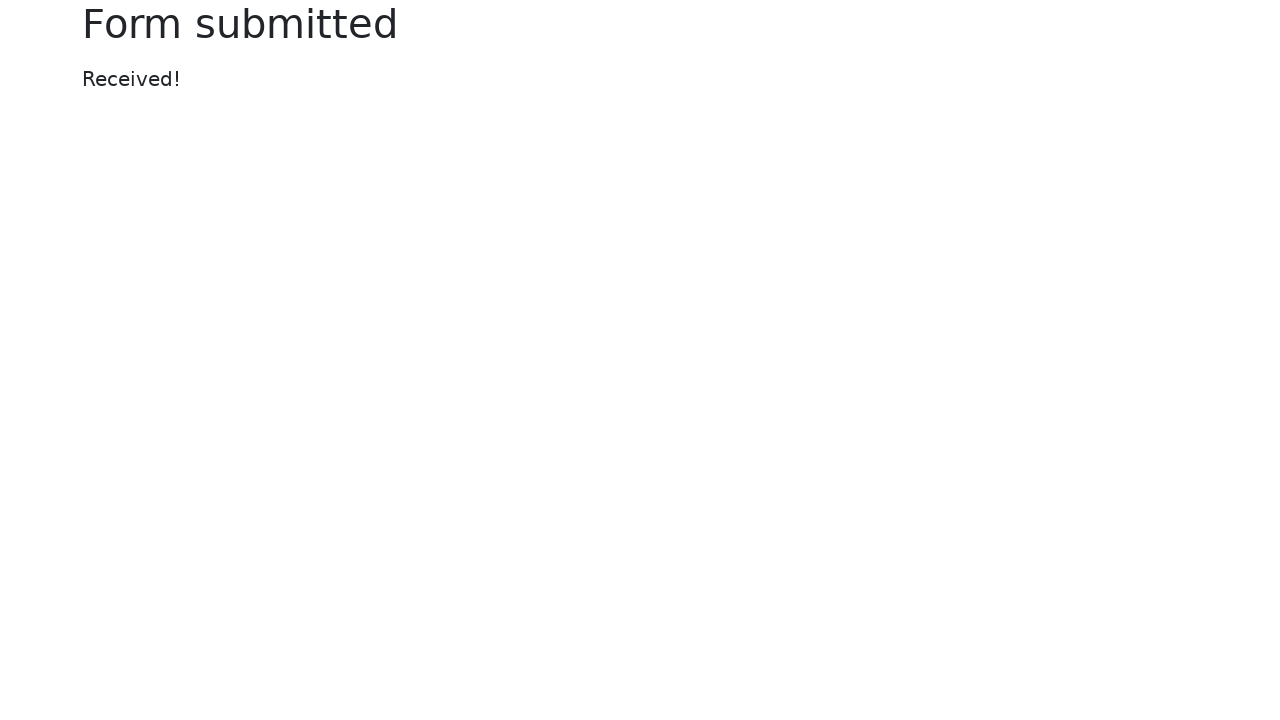

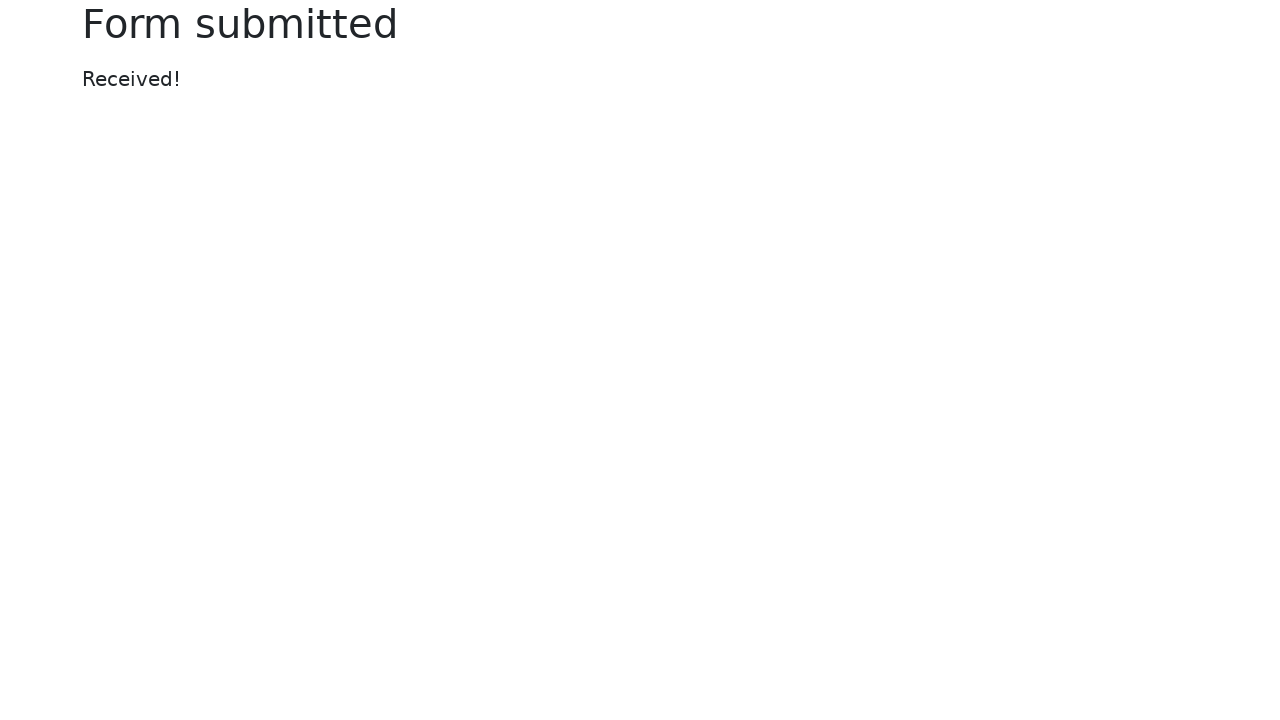